Tests prompt popup handling by clicking a button to trigger the prompt dialog and accepting it.

Starting URL: https://demoqa.com/alerts

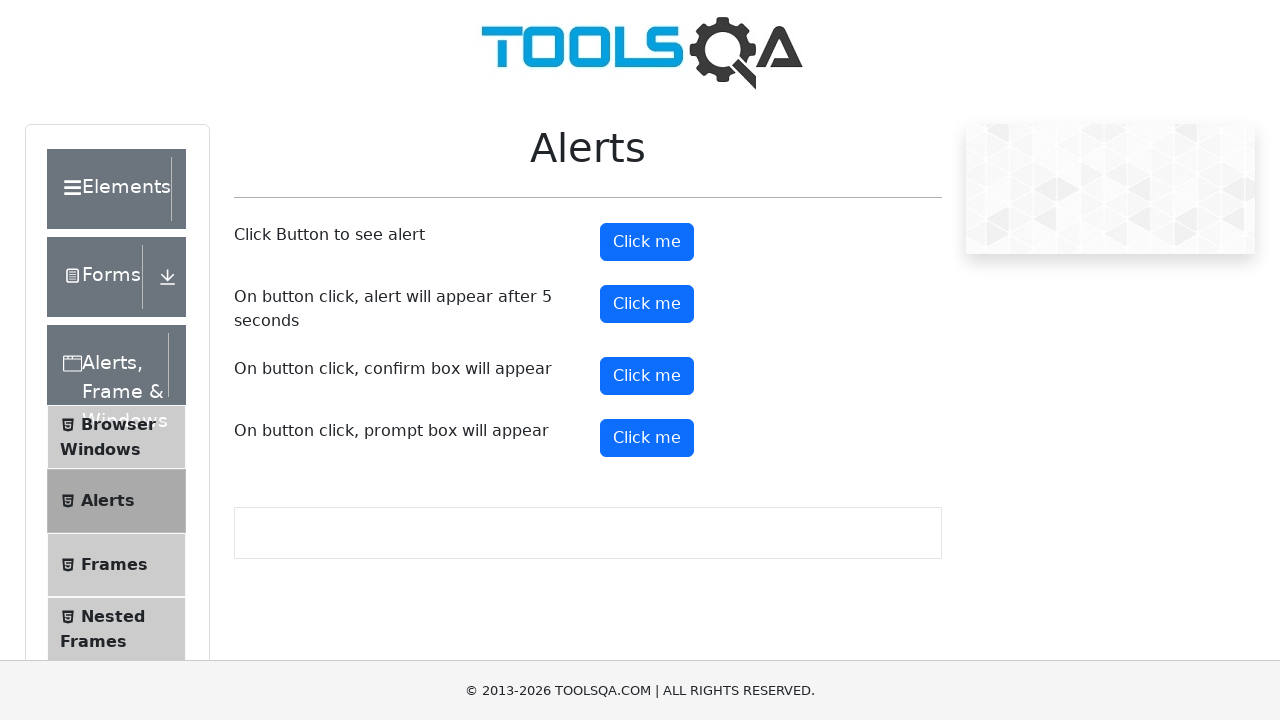

Set up dialog handler to accept prompt popup with 'Test User'
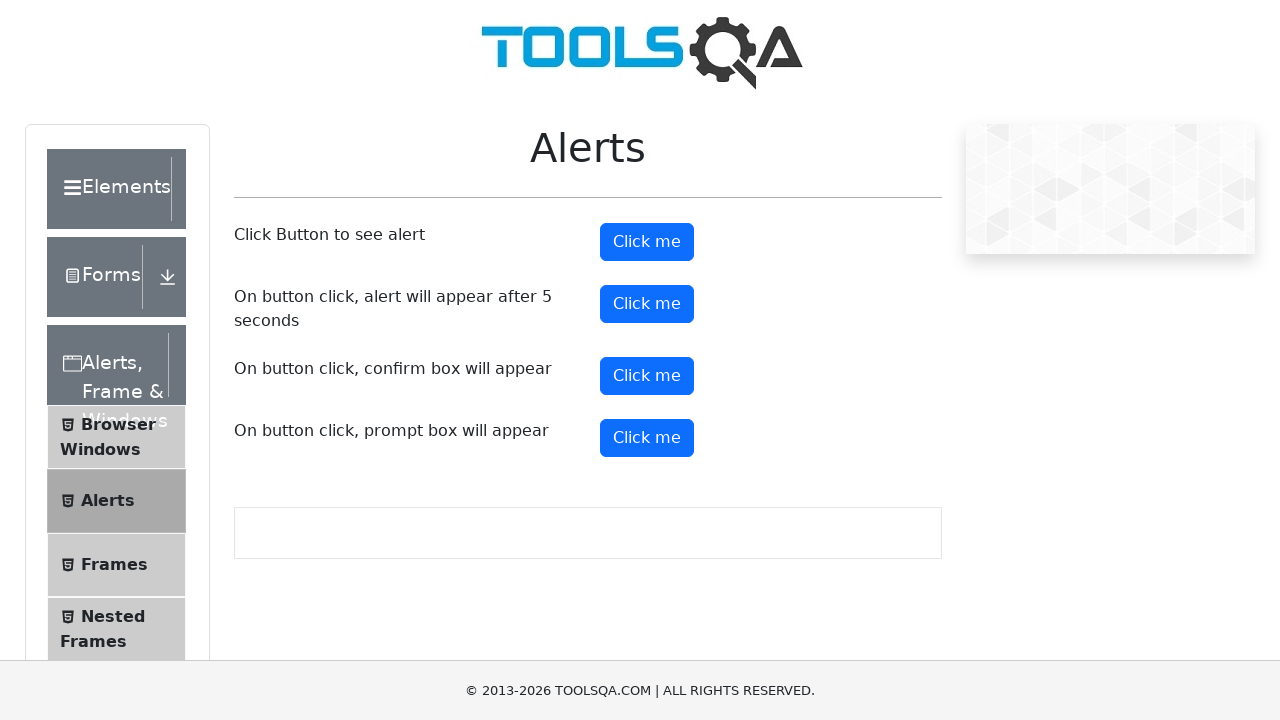

Clicked prompt button to trigger prompt dialog at (647, 438) on #promtButton
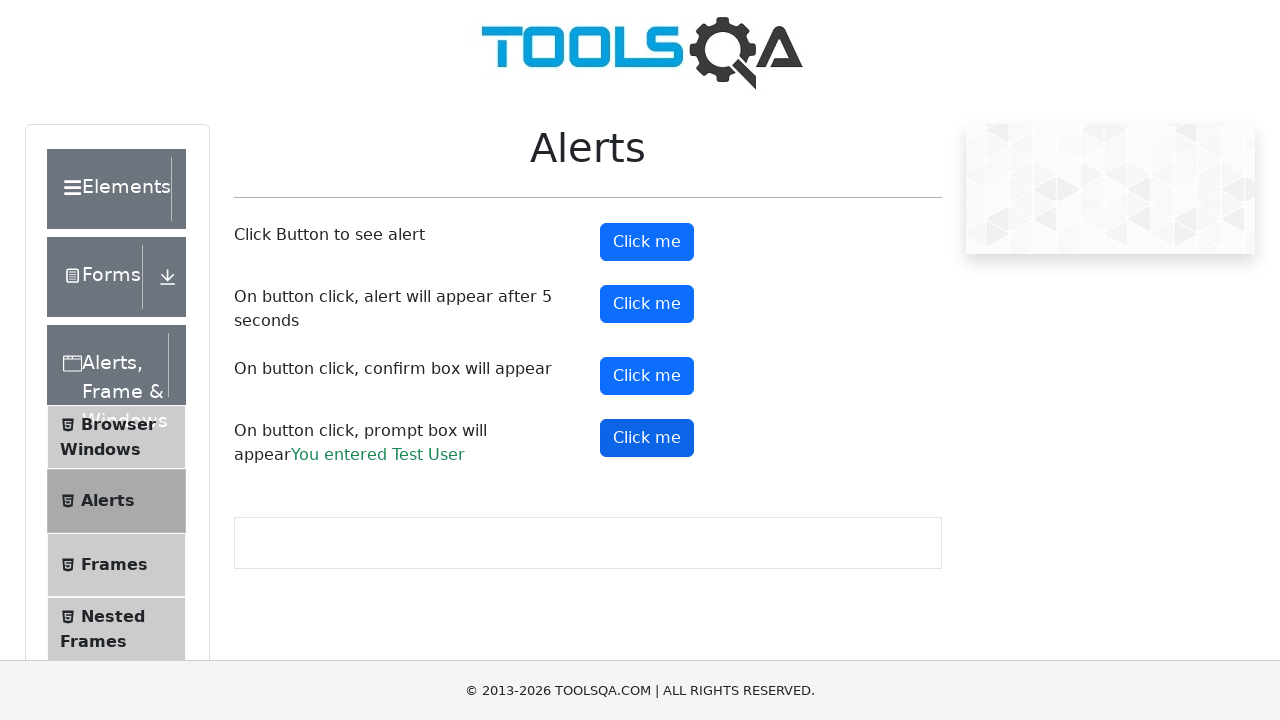

Waited for prompt dialog interaction to complete
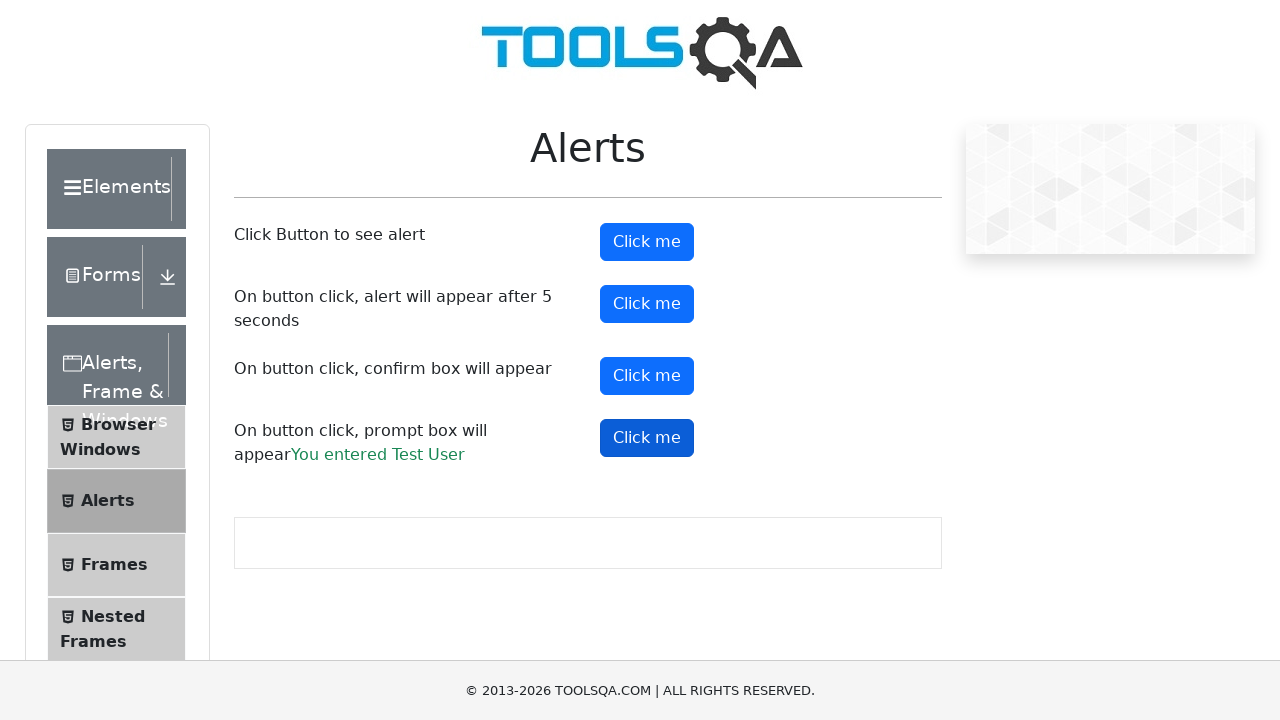

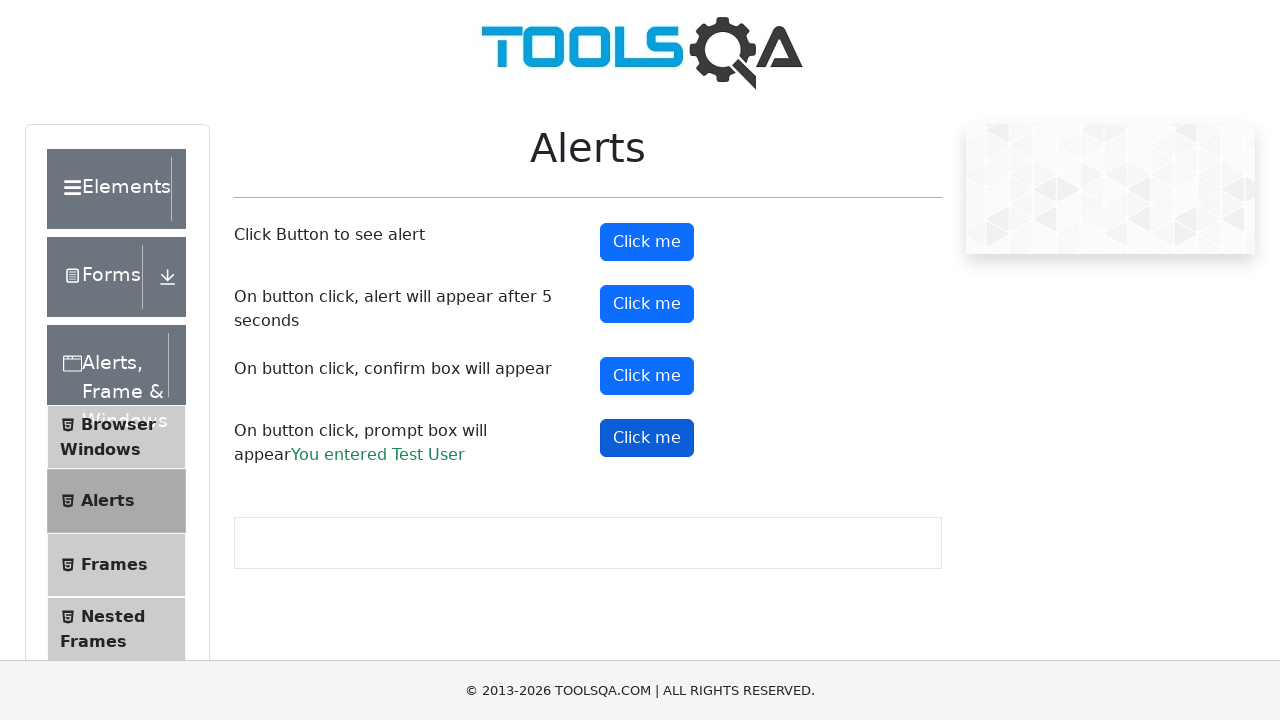